Clicks the information alert button and verifies the alert message text

Starting URL: https://demoqa.com/alerts

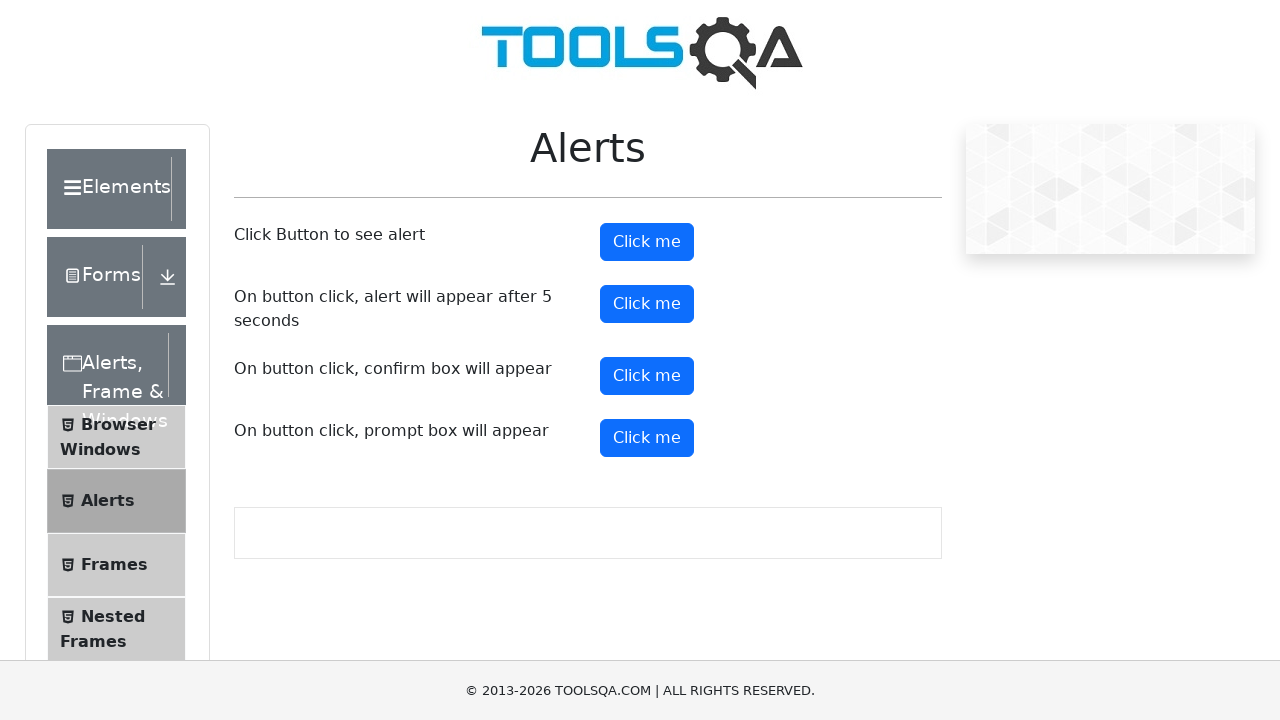

Set up dialog handler to capture alert text and auto-accept
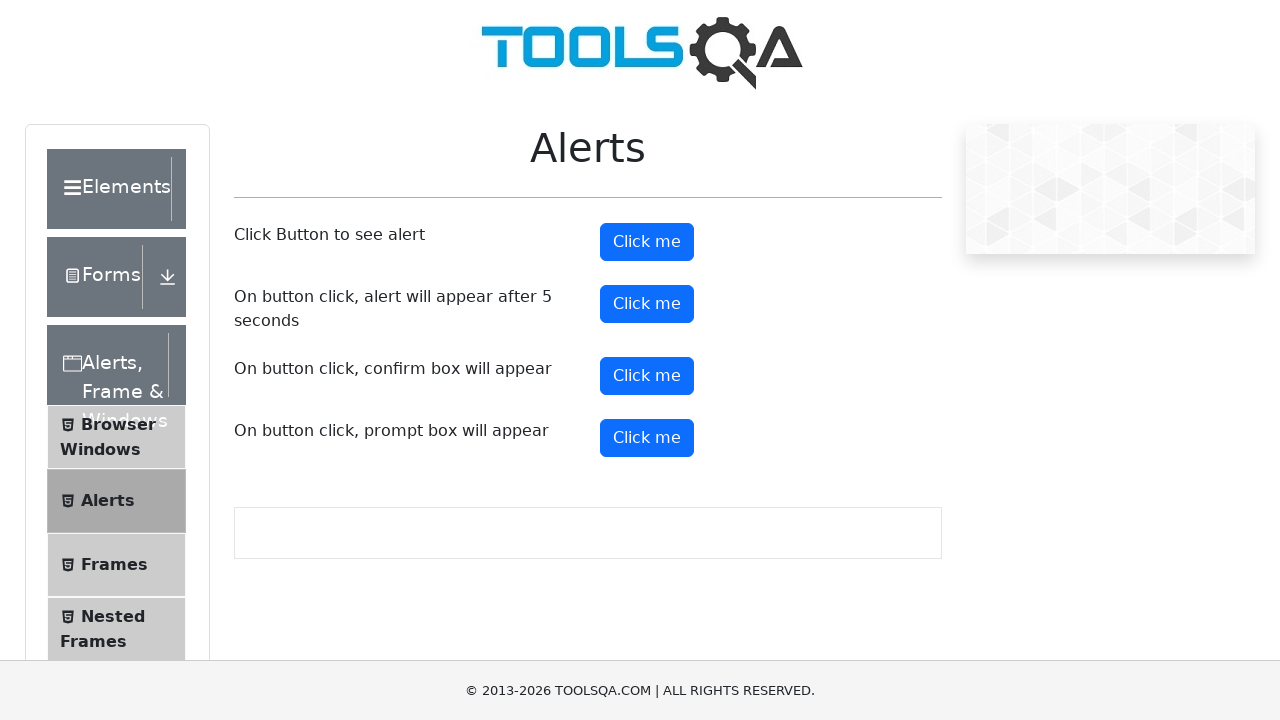

Clicked the information alert button at (647, 242) on #alertButton
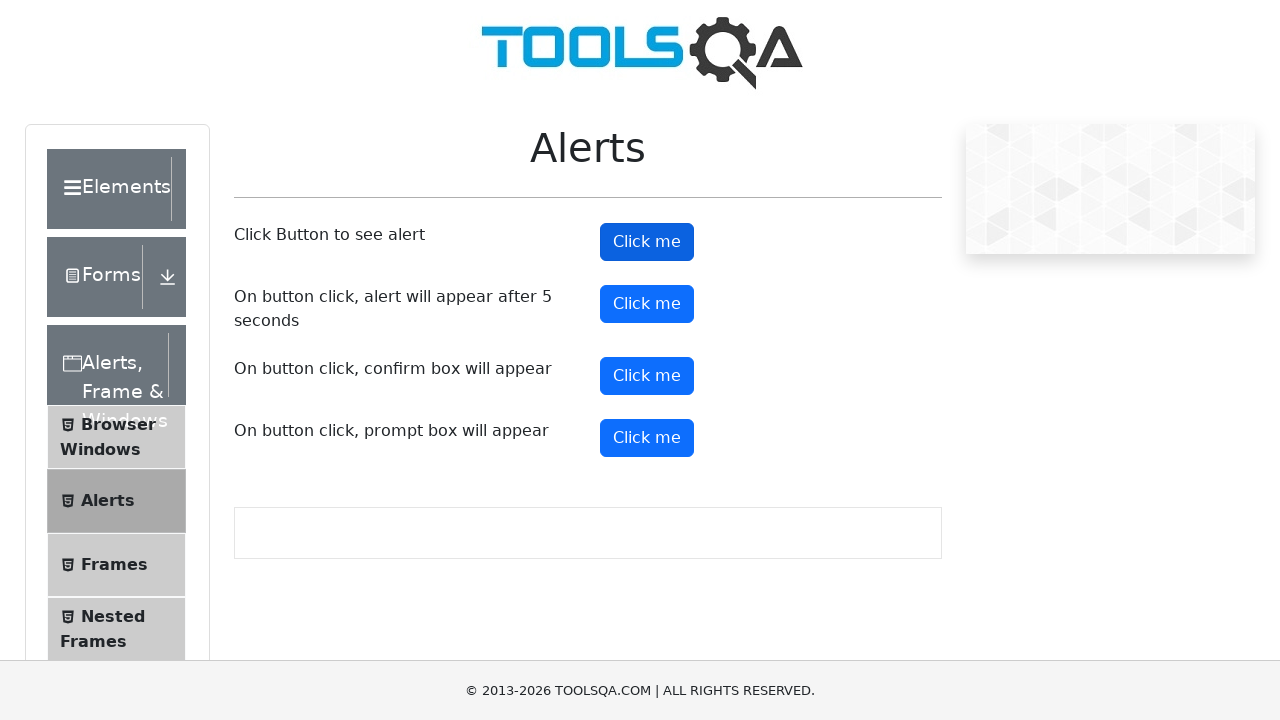

Waited for dialog handler to complete
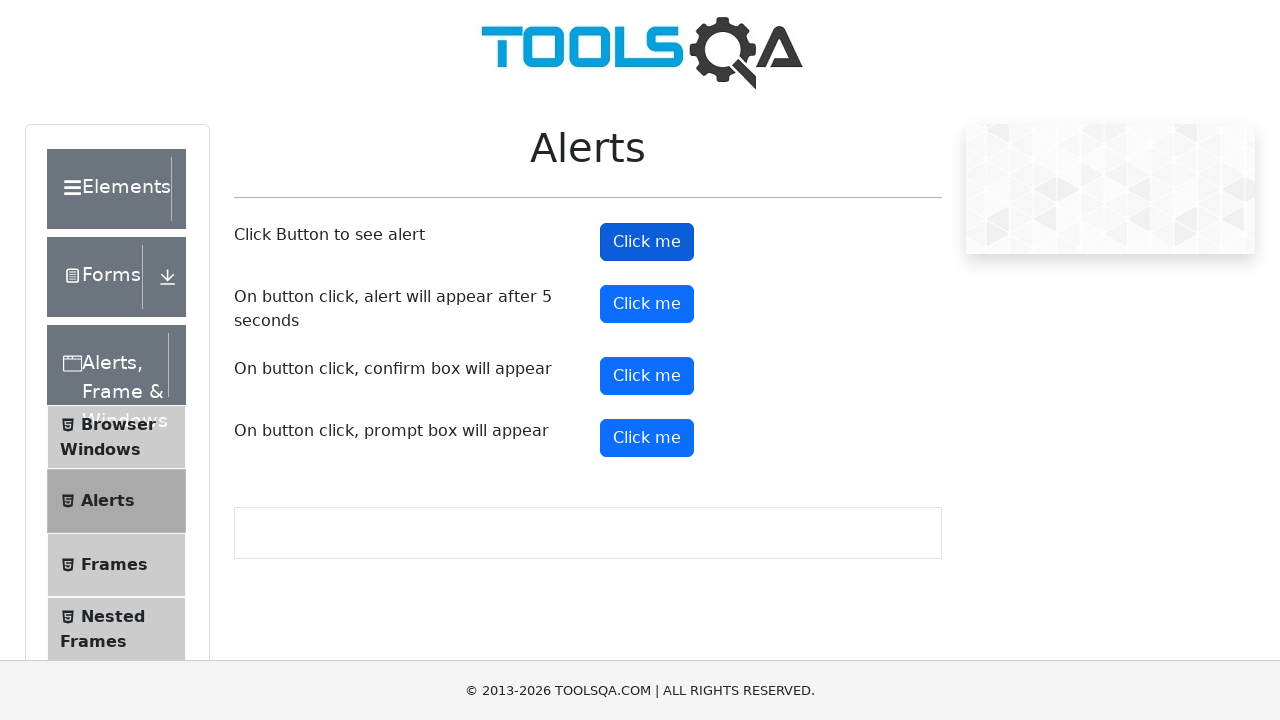

Verified alert message text matches 'You clicked a button'
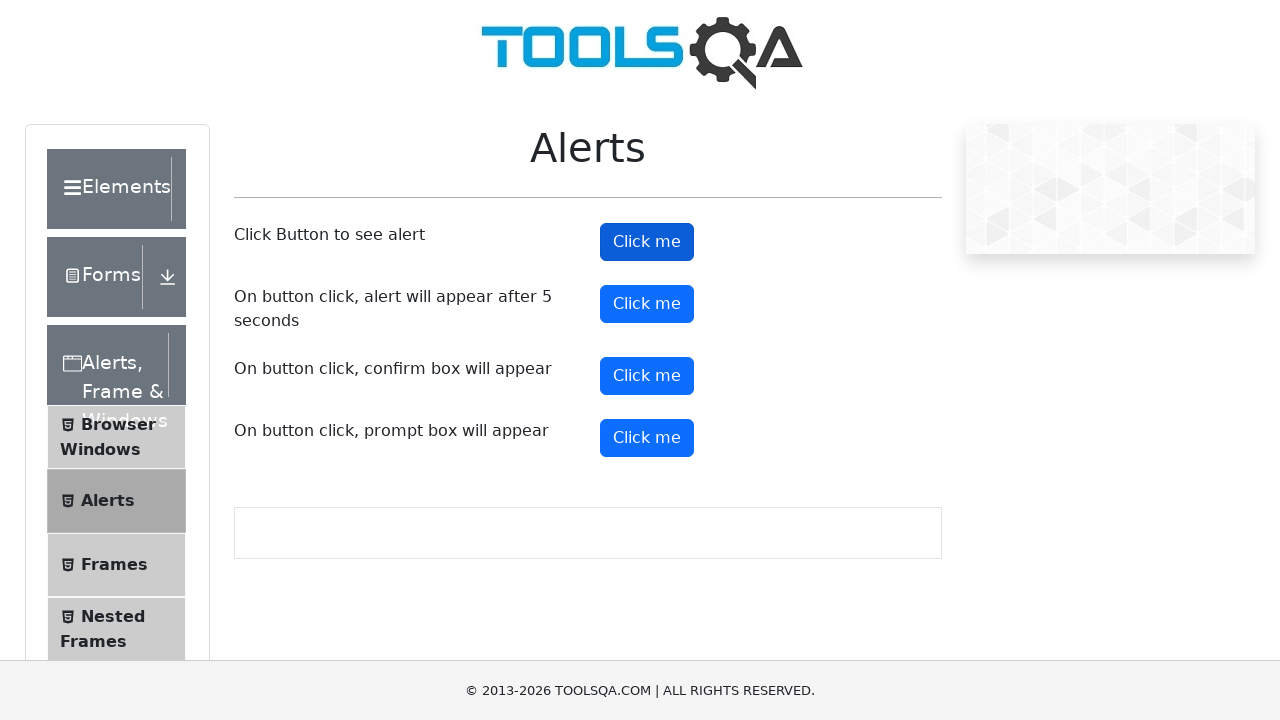

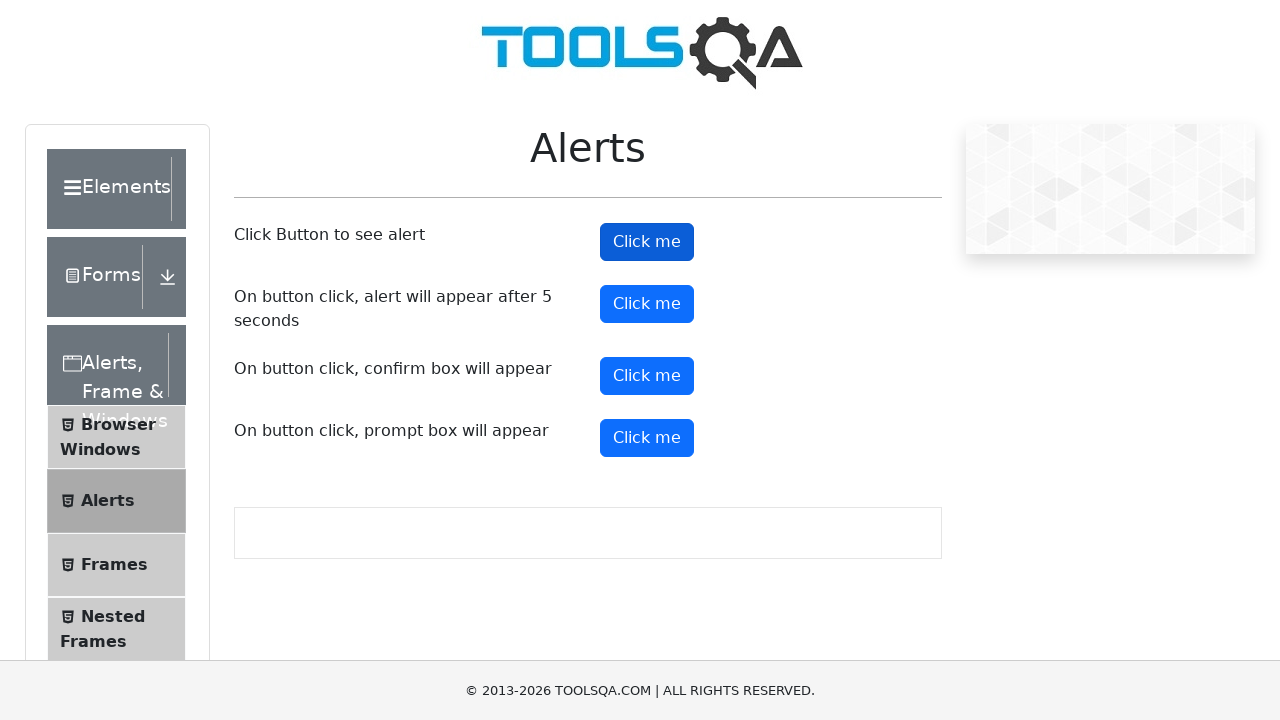